Tests that edits are saved on blur by double-clicking a todo, filling new text, and dispatching blur event.

Starting URL: https://demo.playwright.dev/todomvc

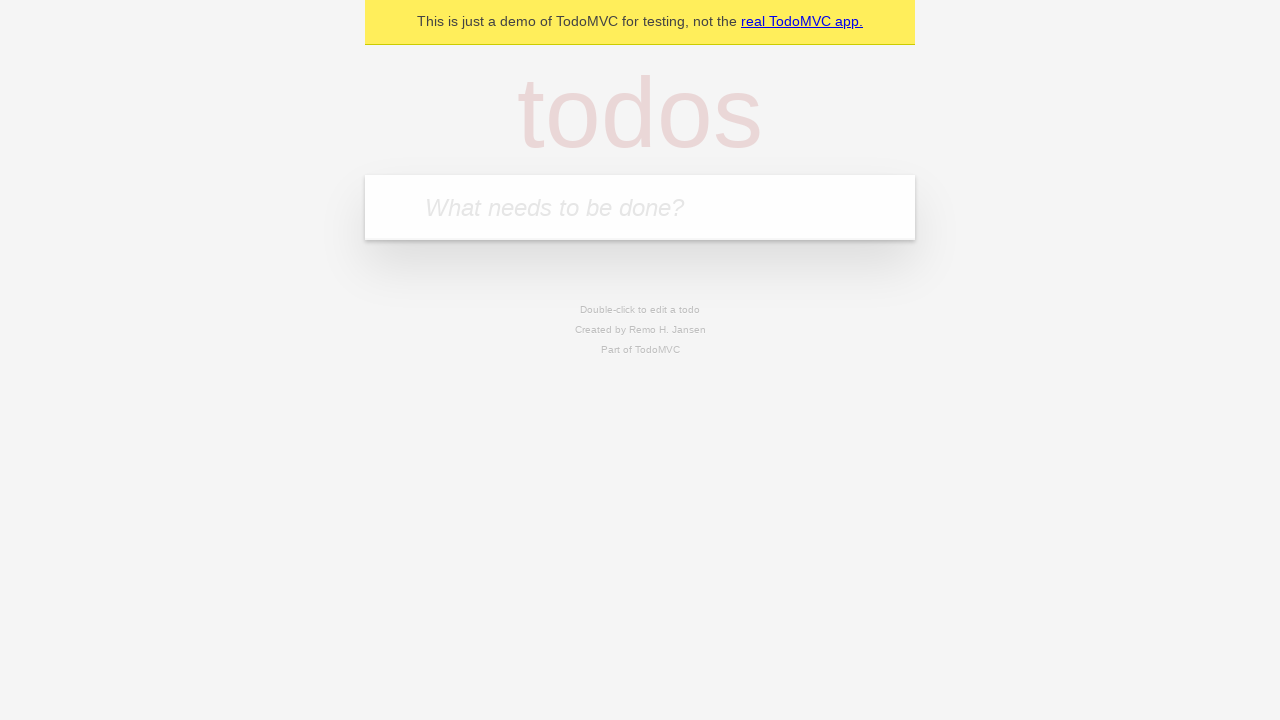

Filled todo input with 'buy some cheese' on internal:attr=[placeholder="What needs to be done?"i]
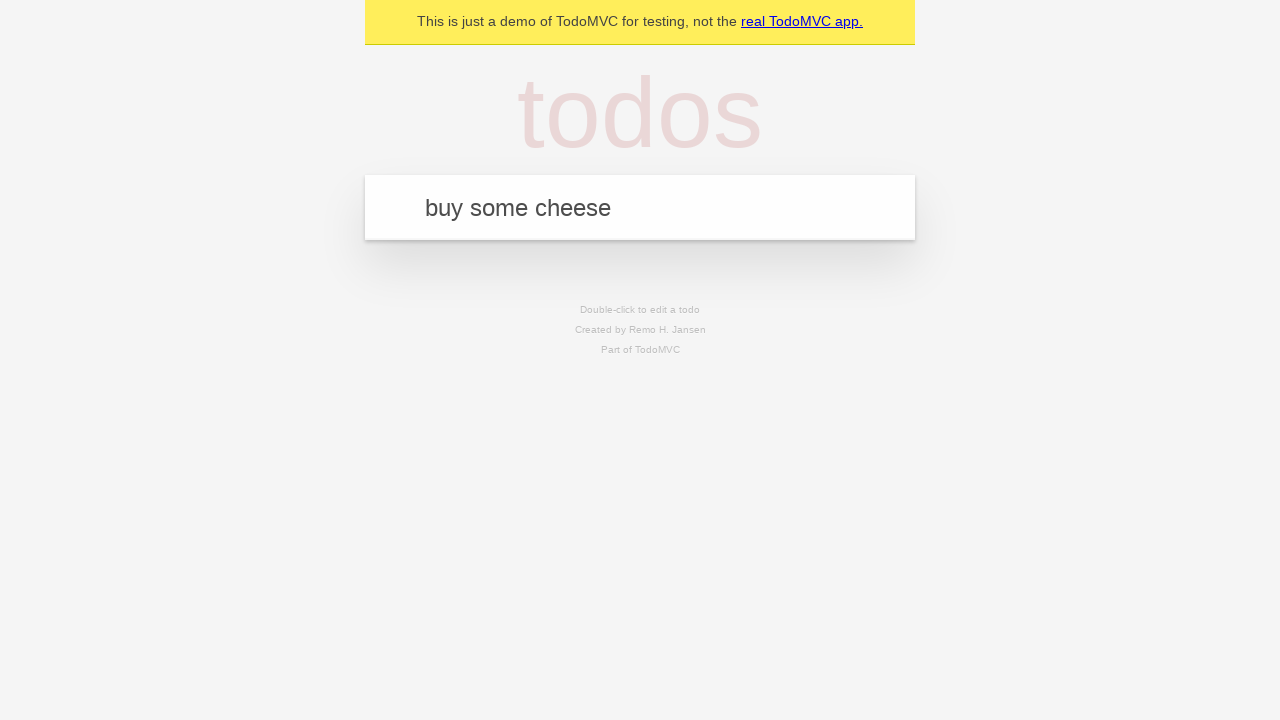

Pressed Enter to add first todo on internal:attr=[placeholder="What needs to be done?"i]
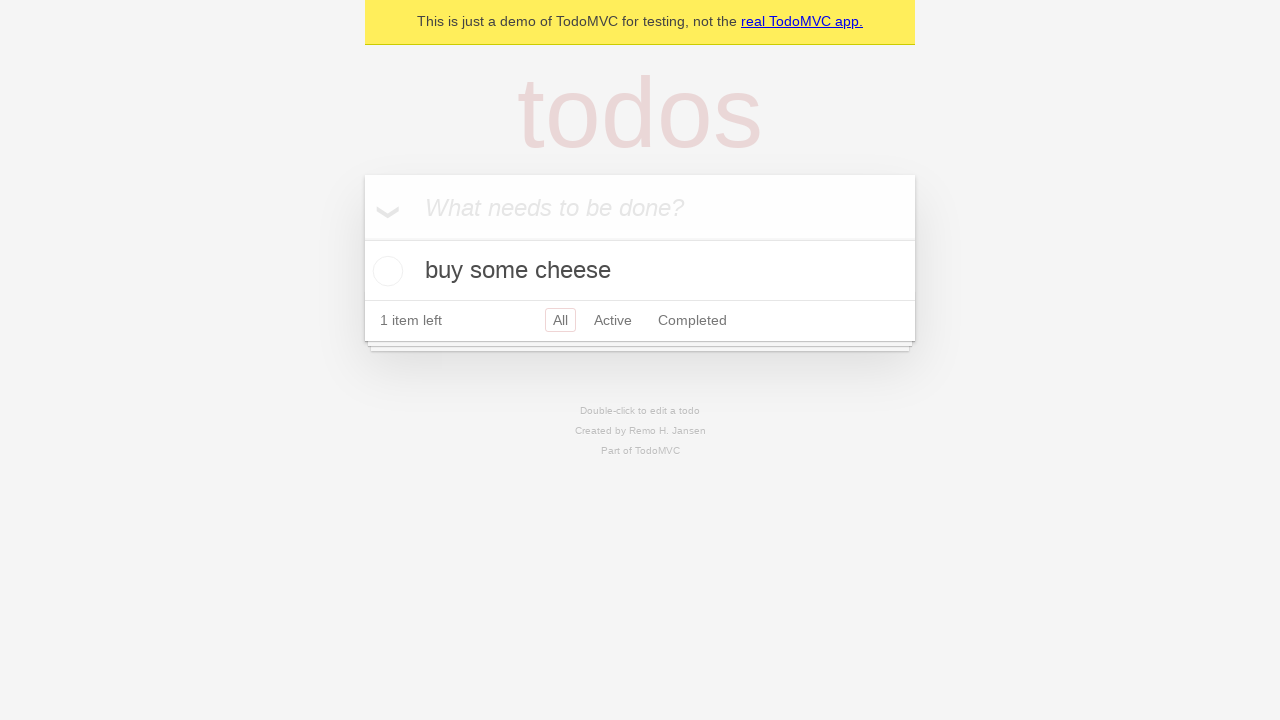

Filled todo input with 'feed the cat' on internal:attr=[placeholder="What needs to be done?"i]
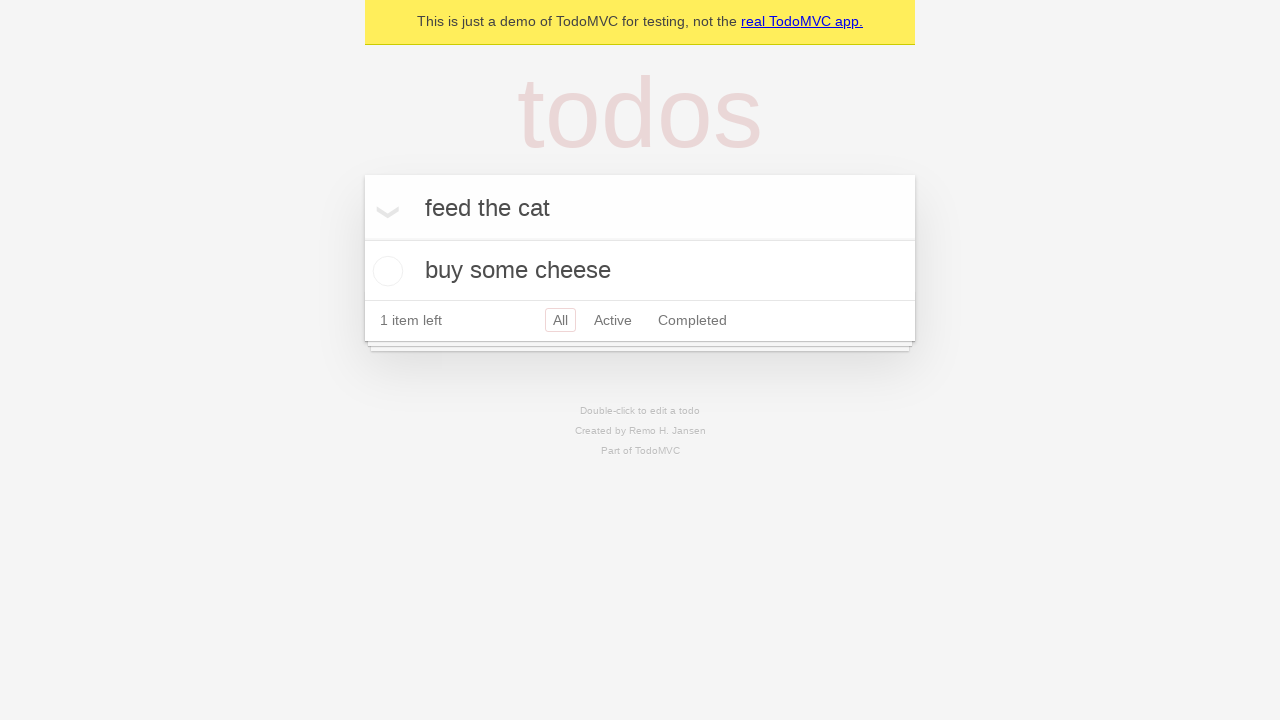

Pressed Enter to add second todo on internal:attr=[placeholder="What needs to be done?"i]
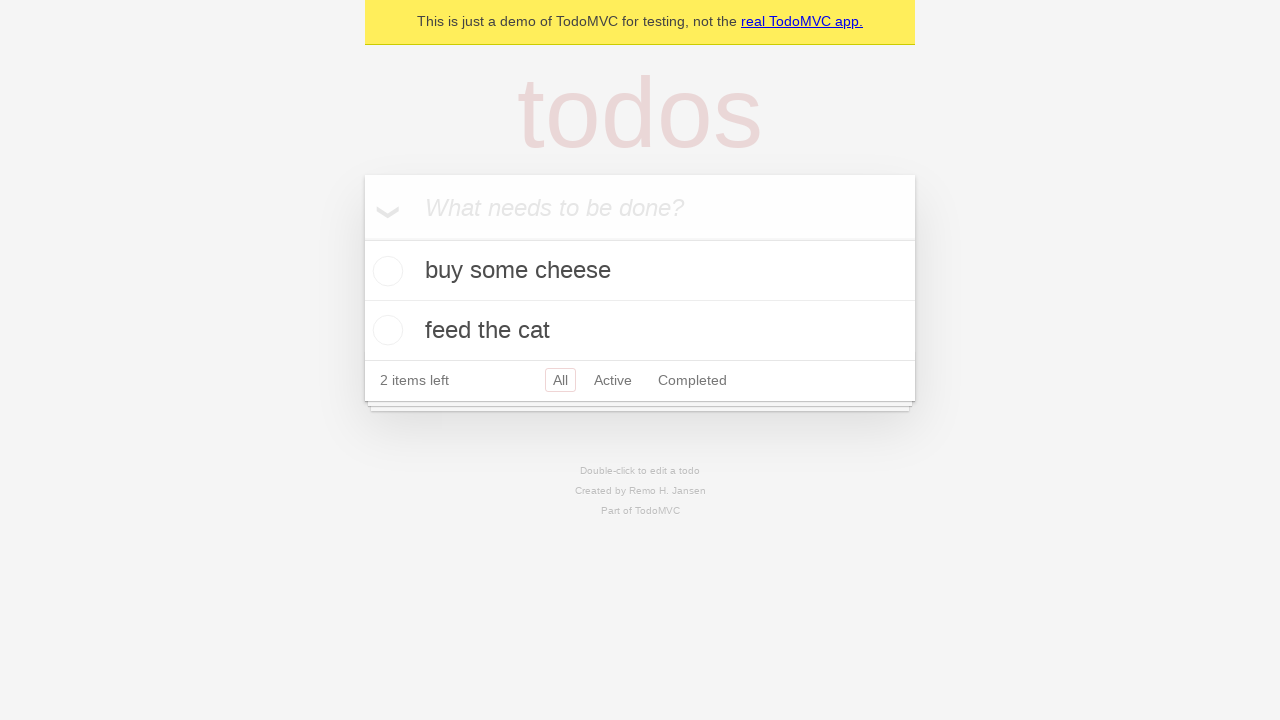

Filled todo input with 'book a doctors appointment' on internal:attr=[placeholder="What needs to be done?"i]
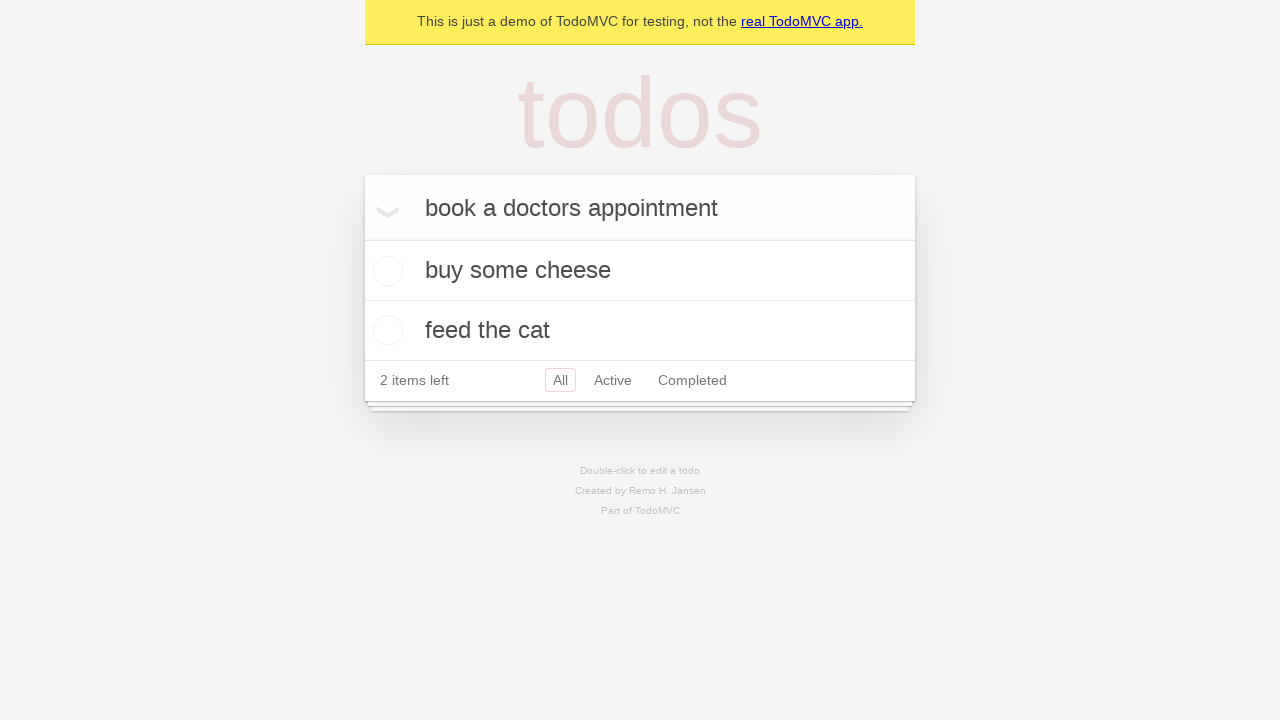

Pressed Enter to add third todo on internal:attr=[placeholder="What needs to be done?"i]
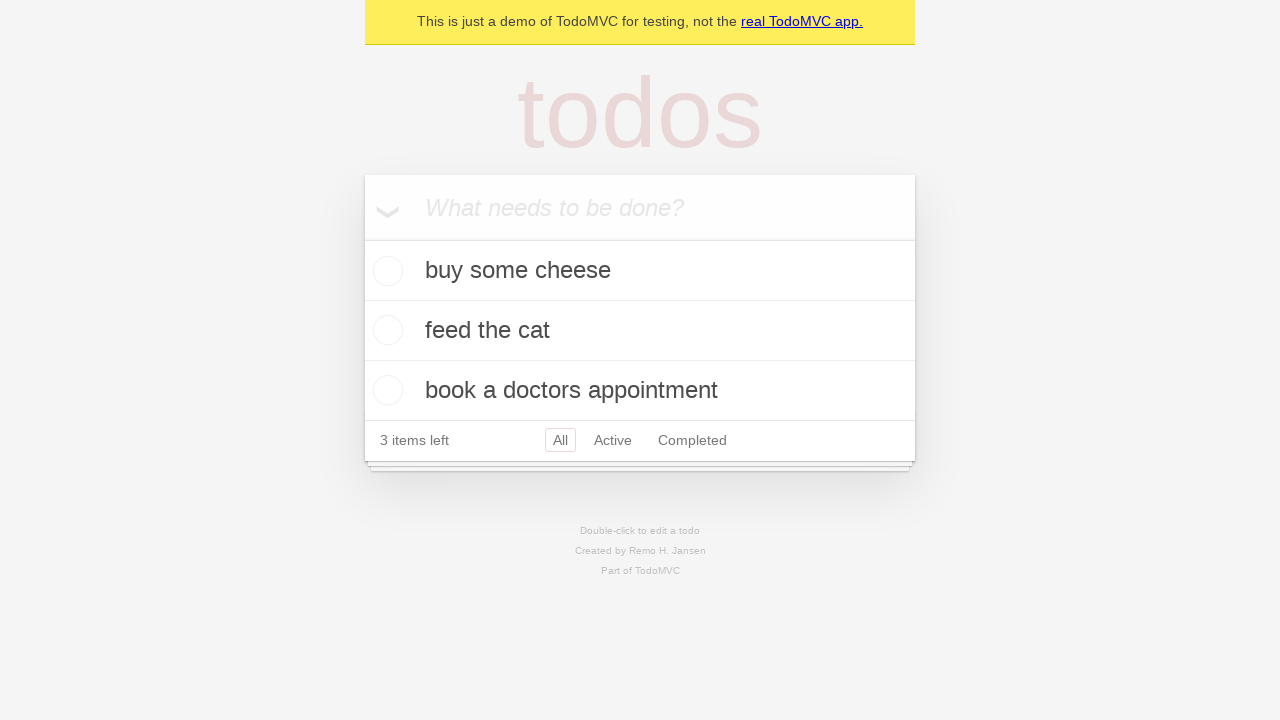

Double-clicked second todo item to enter edit mode at (640, 331) on internal:testid=[data-testid="todo-item"s] >> nth=1
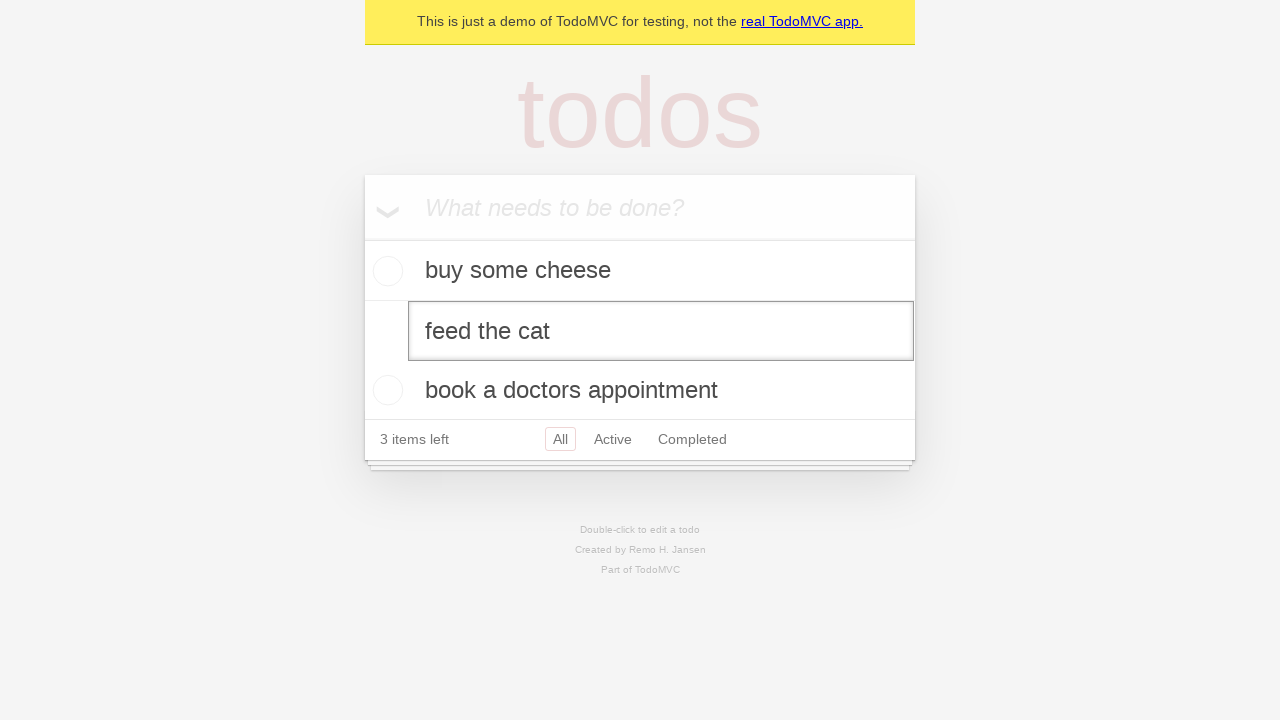

Filled edit textbox with 'buy some sausages' on internal:testid=[data-testid="todo-item"s] >> nth=1 >> internal:role=textbox[nam
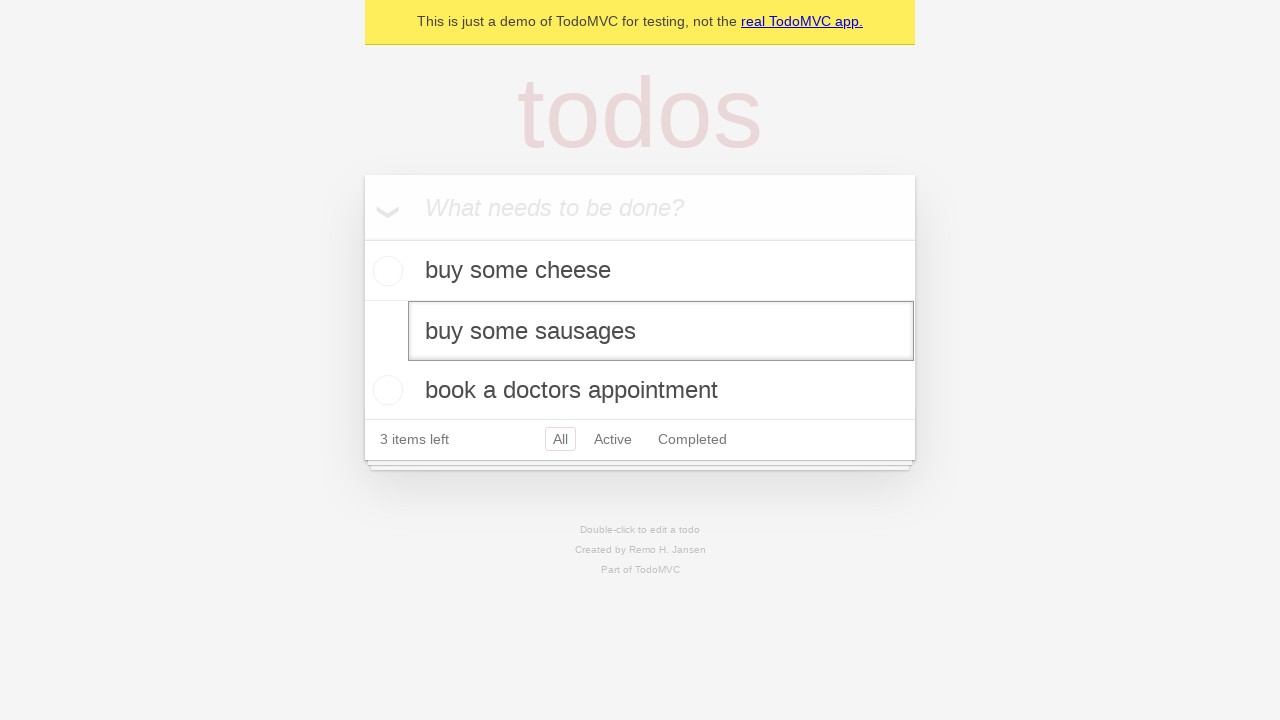

Dispatched blur event to save edit on the todo item
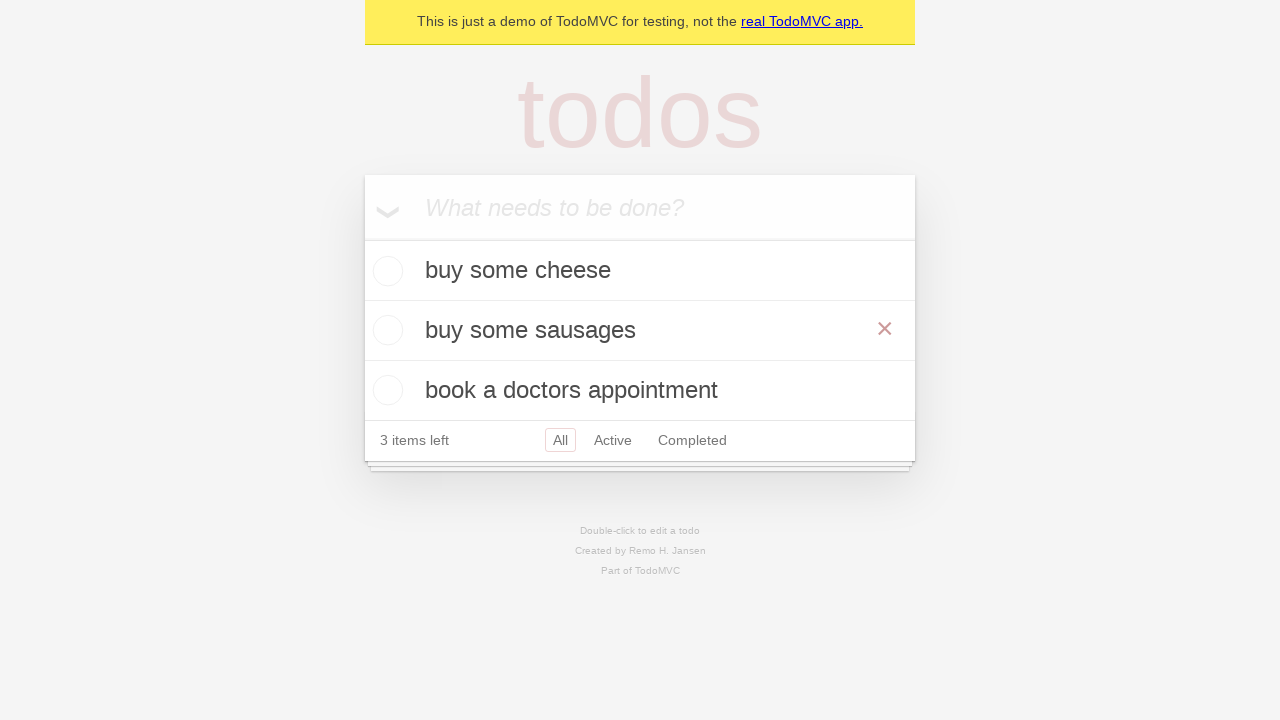

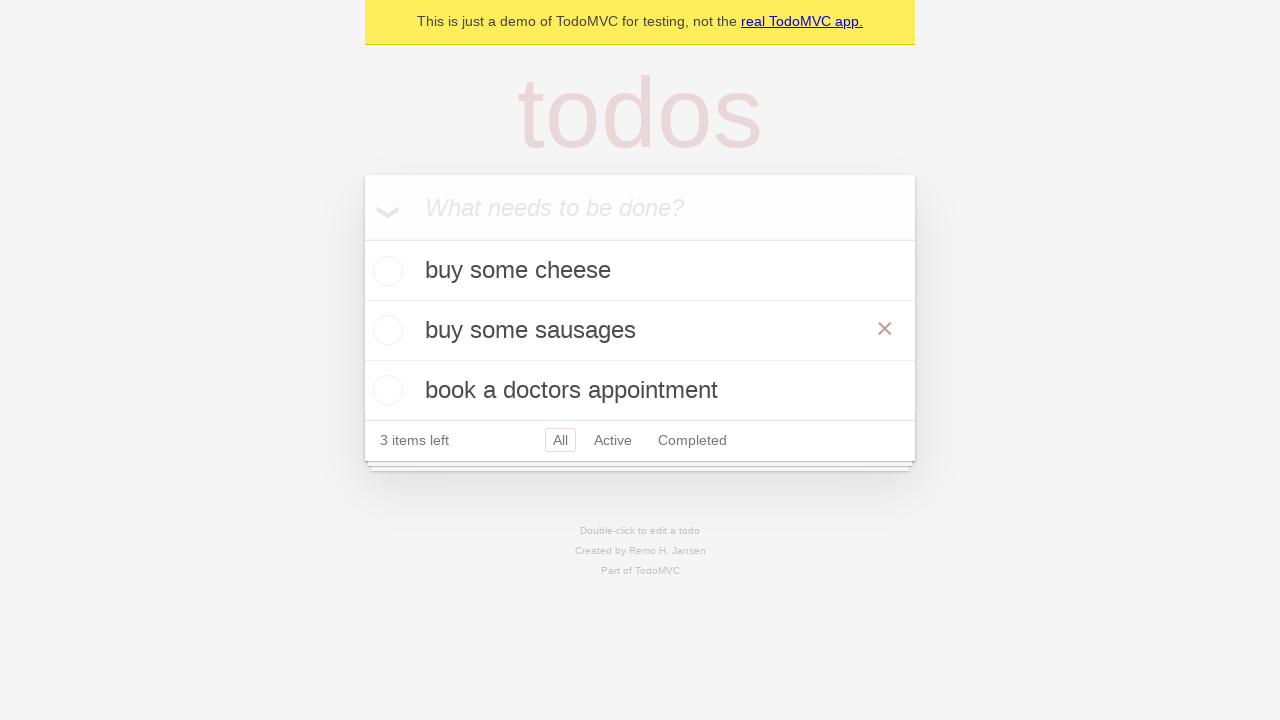